Tests alert handling functionality by interacting with confirm and prompt dialogs on a demo page

Starting URL: https://demoqa.com/alerts

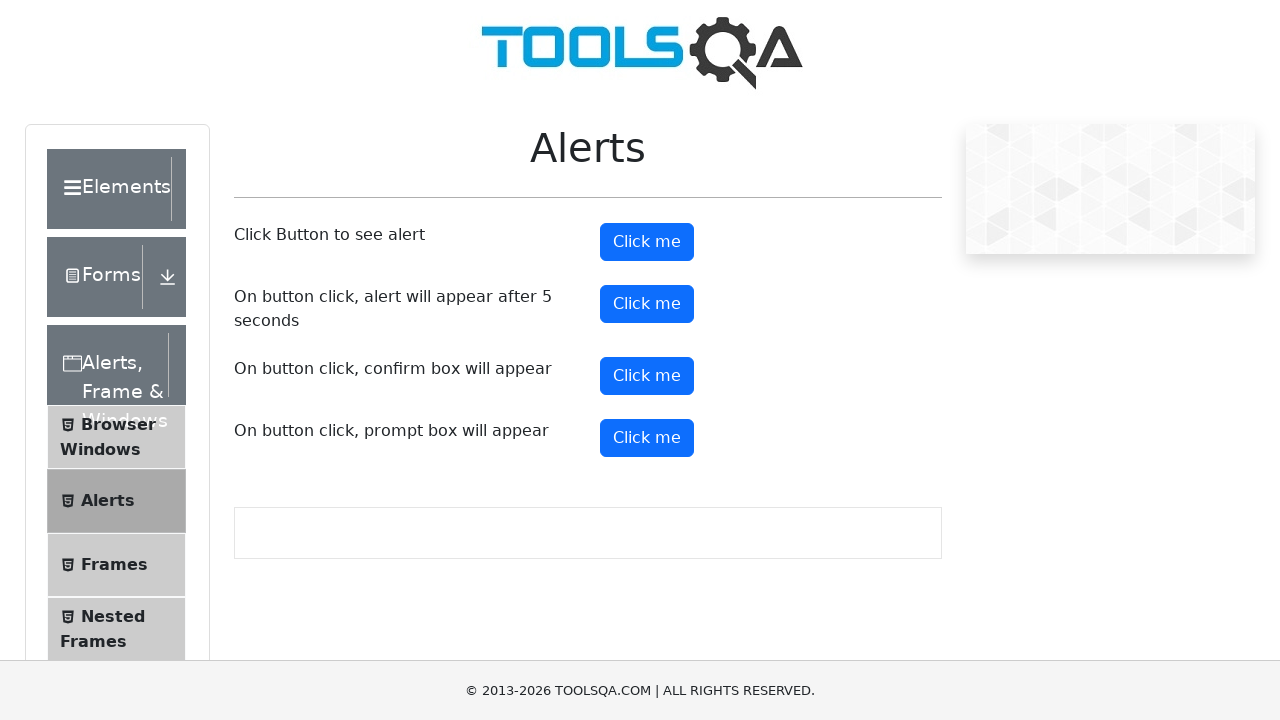

Clicked confirm button to trigger alert dialog at (647, 376) on #confirmButton
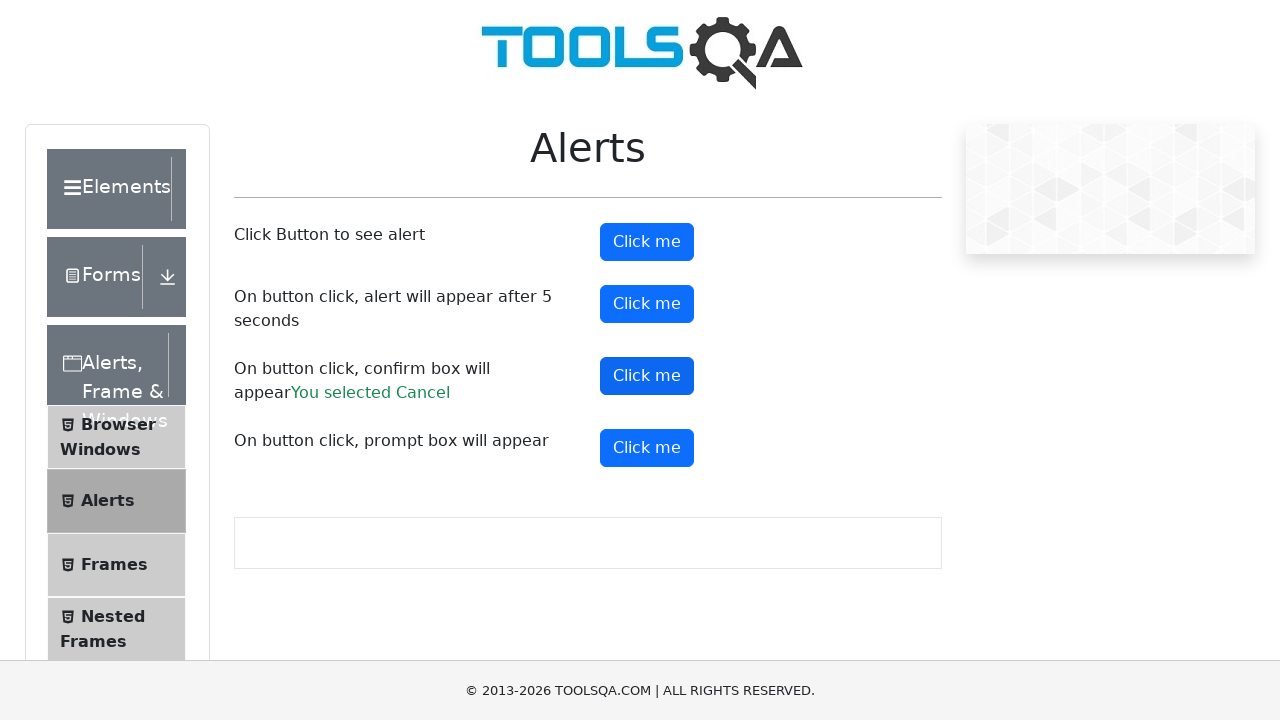

Set up dialog handler to dismiss the alert
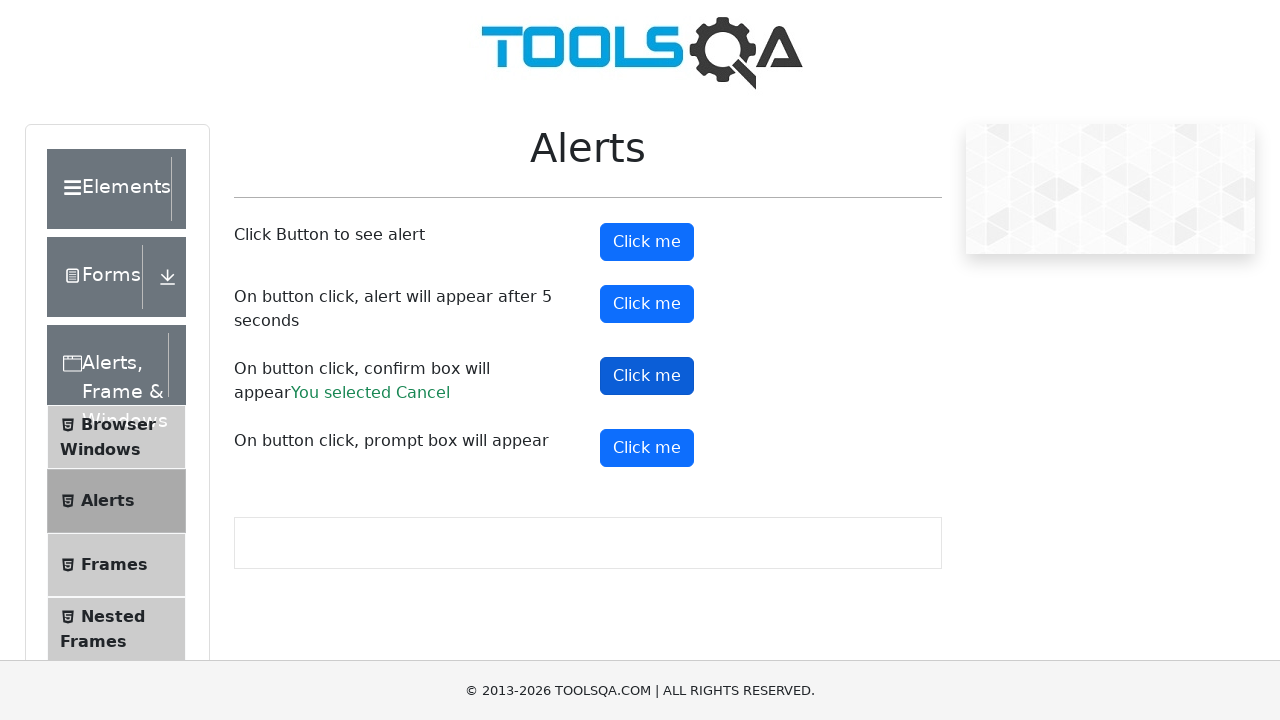

Clicked prompt button to trigger prompt dialog at (647, 448) on #promtButton
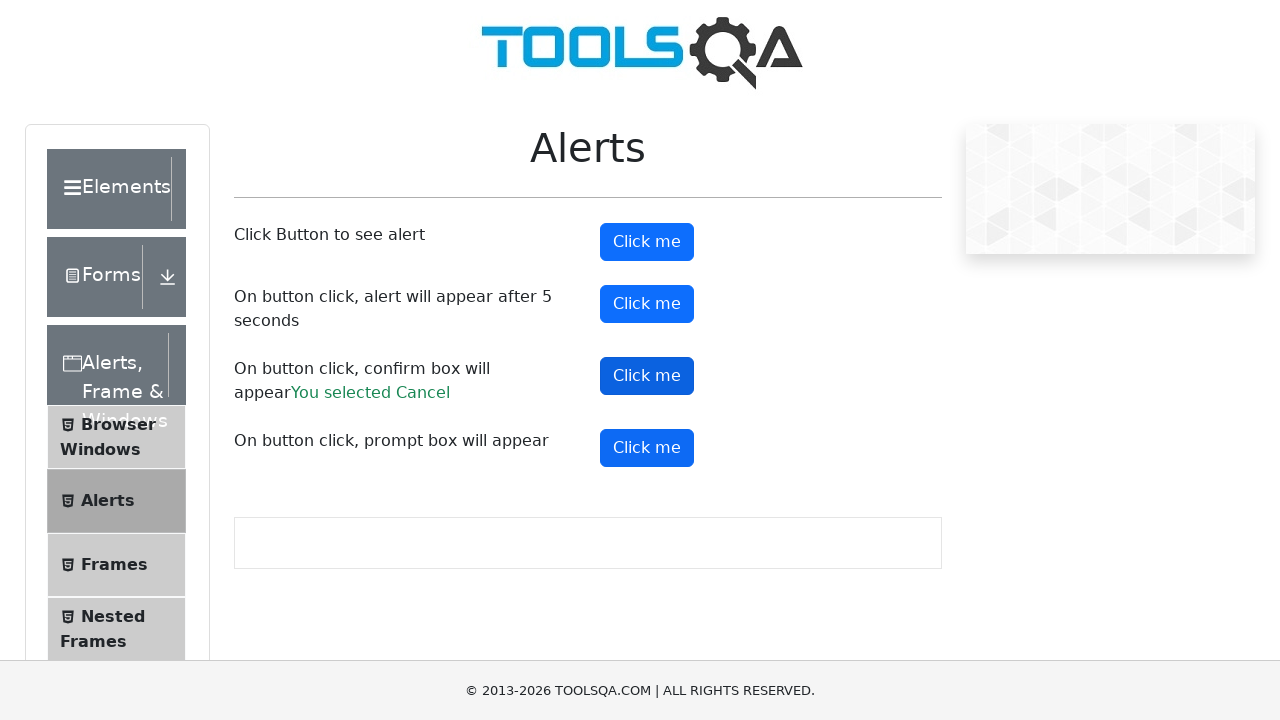

Set up dialog handler to accept prompt with text 'Jhanvi'
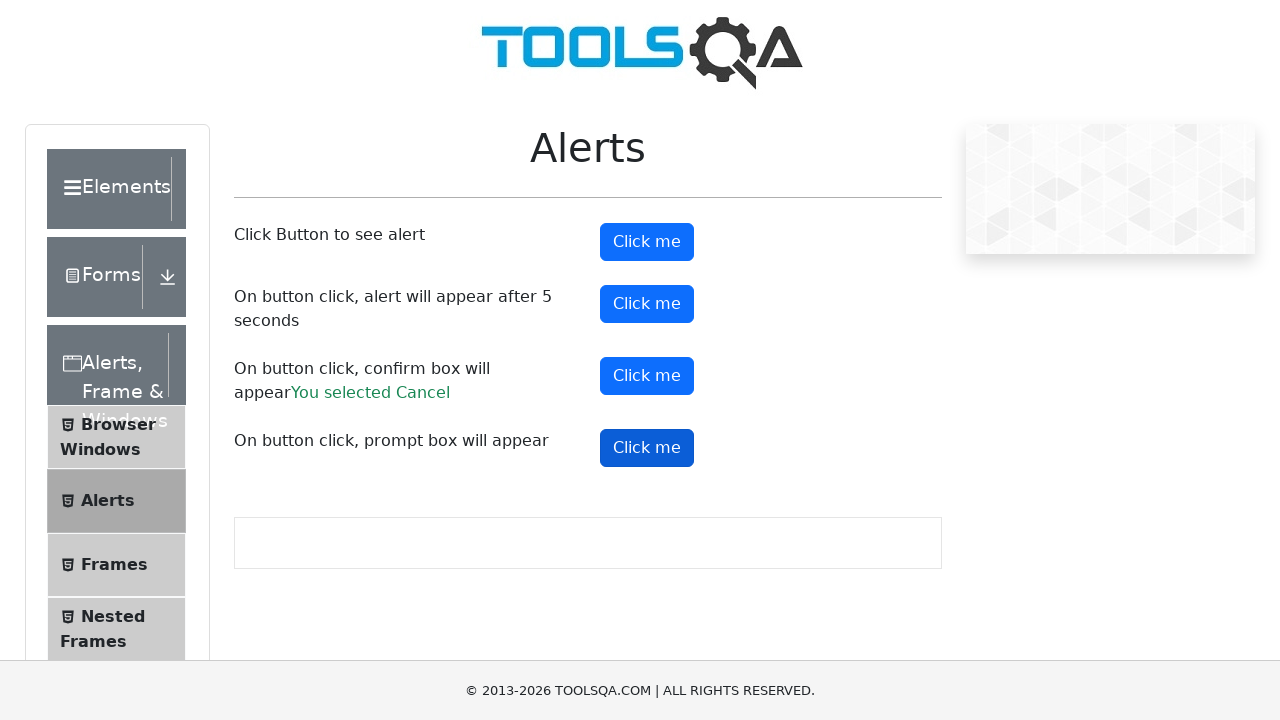

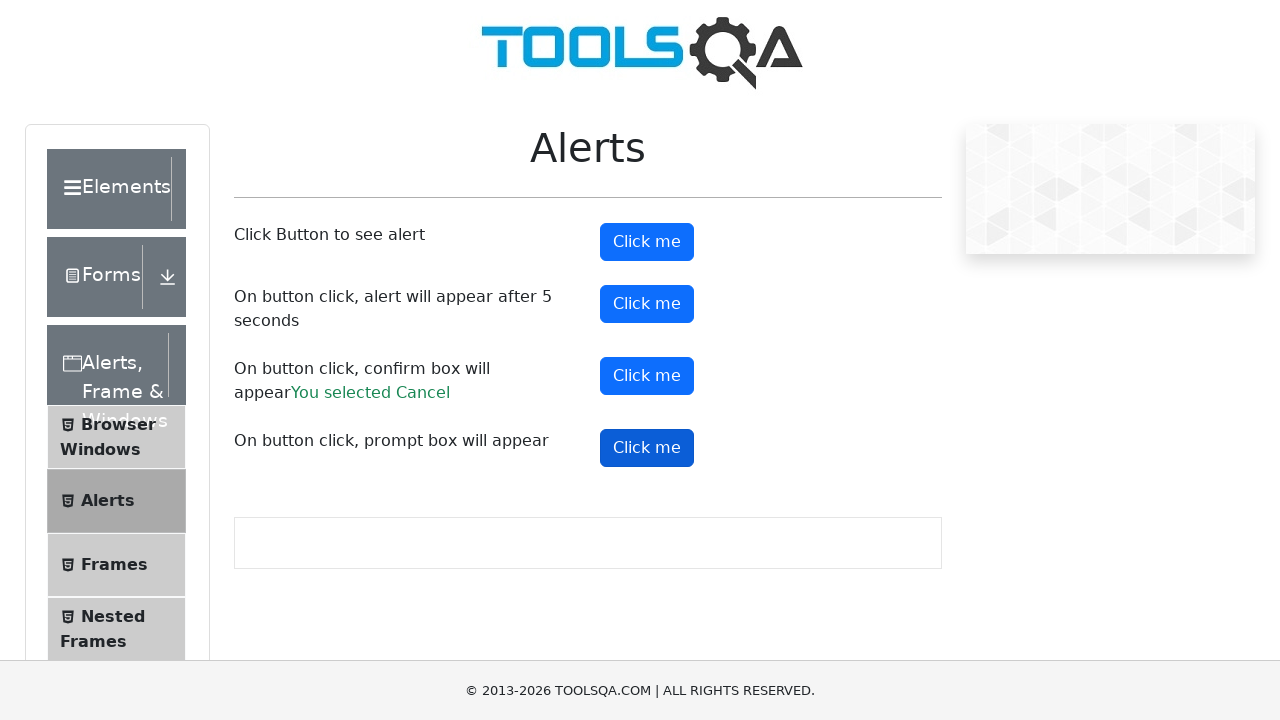